Navigates to a dynamic elements page, adds multiple elements via button clicks, then removes some of them to demonstrate element manipulation

Starting URL: http://the-internet.herokuapp.com

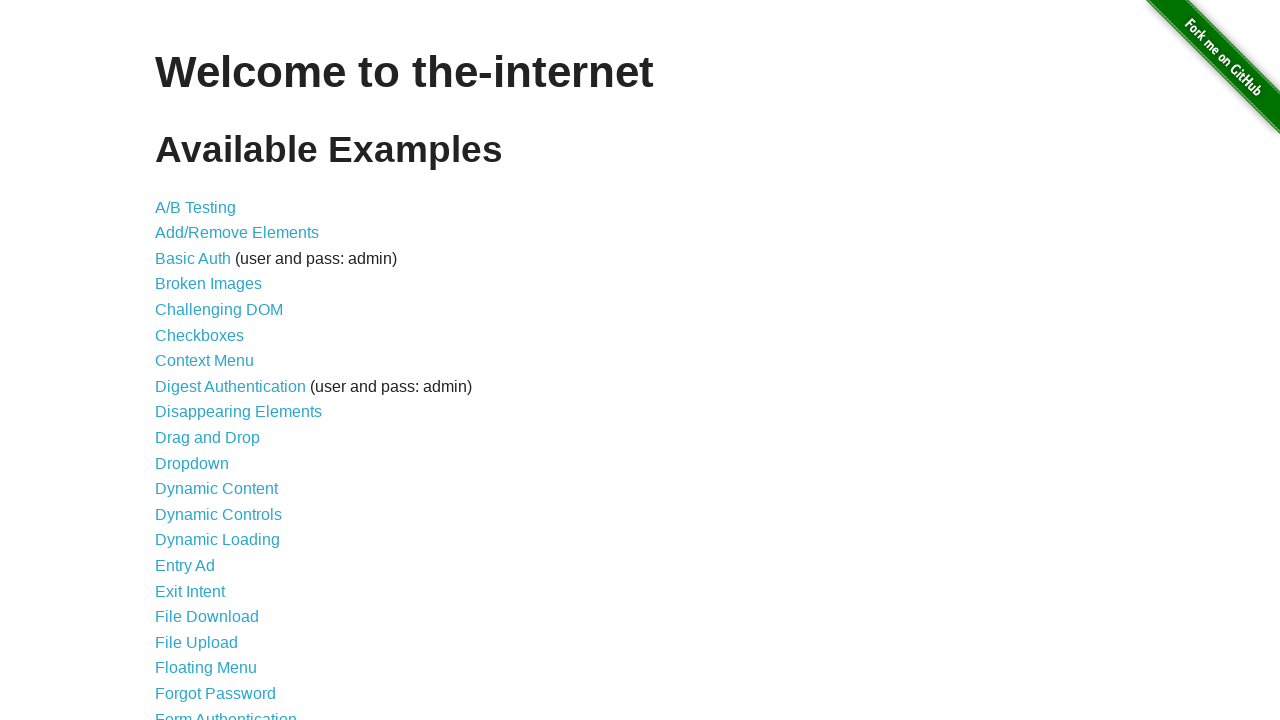

Clicked on Add/Remove Elements exercise link at (237, 233) on text="Add/Remove Elements"
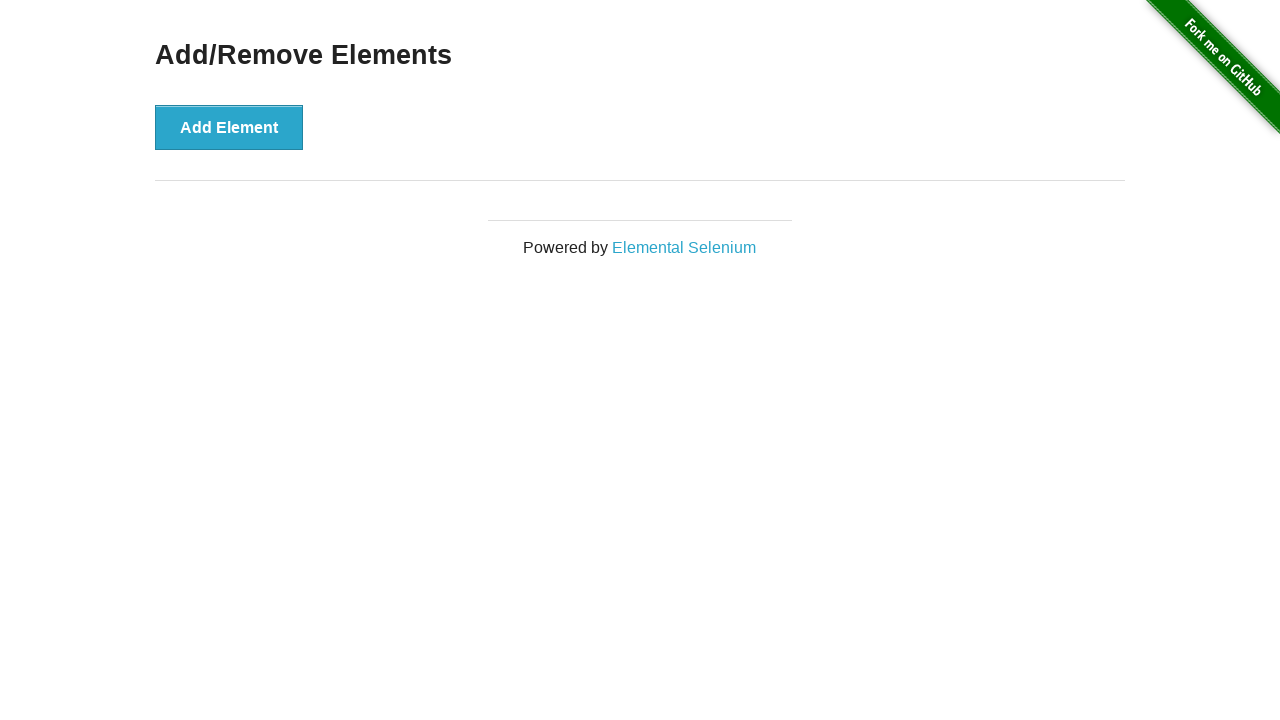

Add Element button loaded on the page
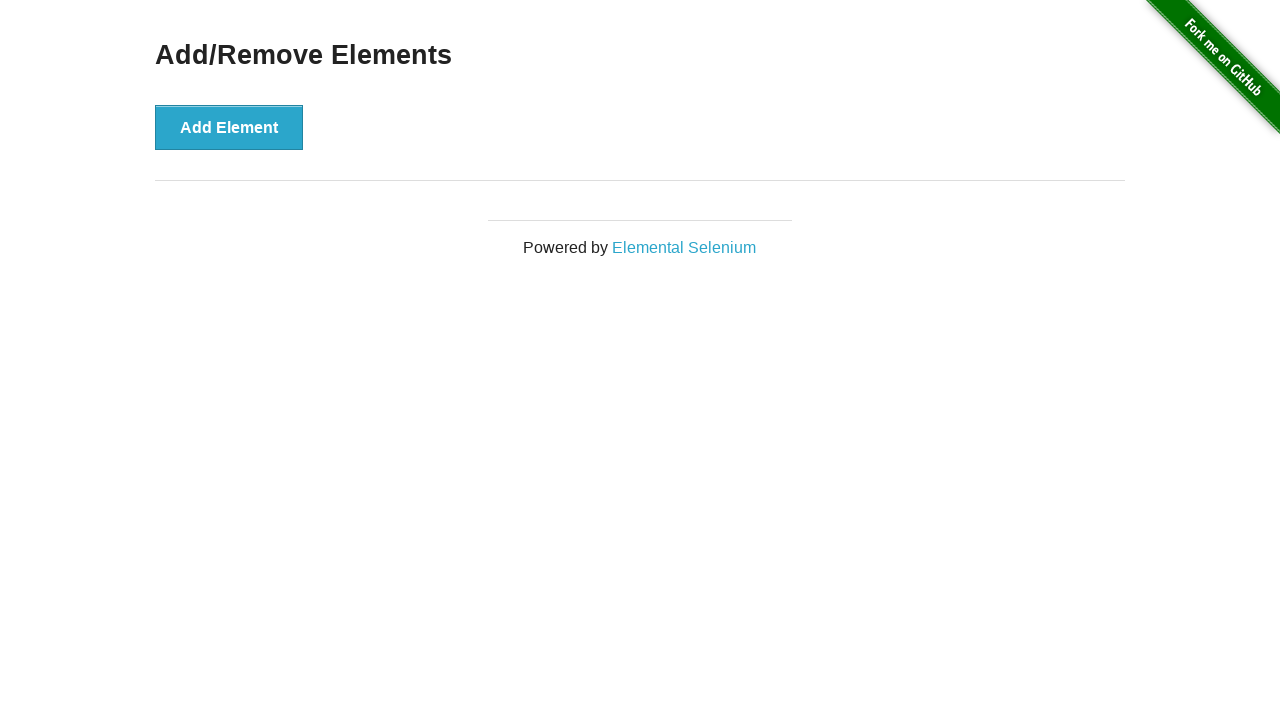

Added element 1 of 5 at (229, 127) on button:has-text("Add Element")
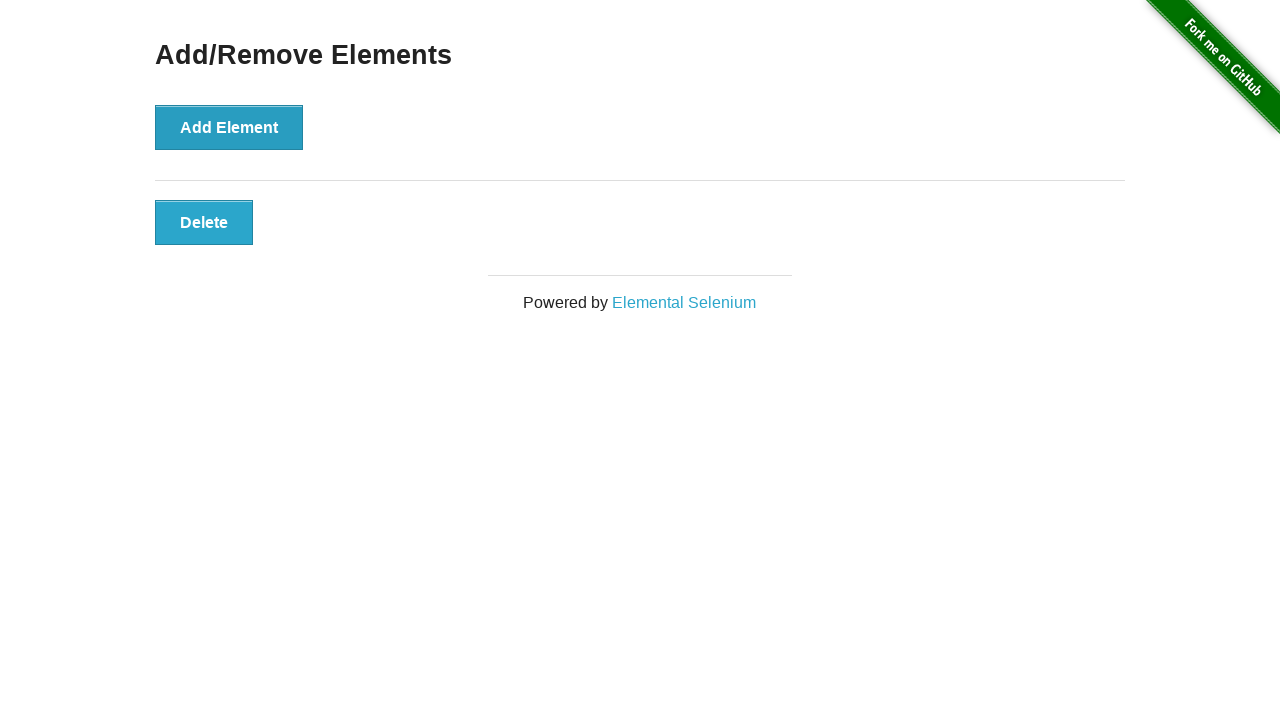

Added element 2 of 5 at (229, 127) on button:has-text("Add Element")
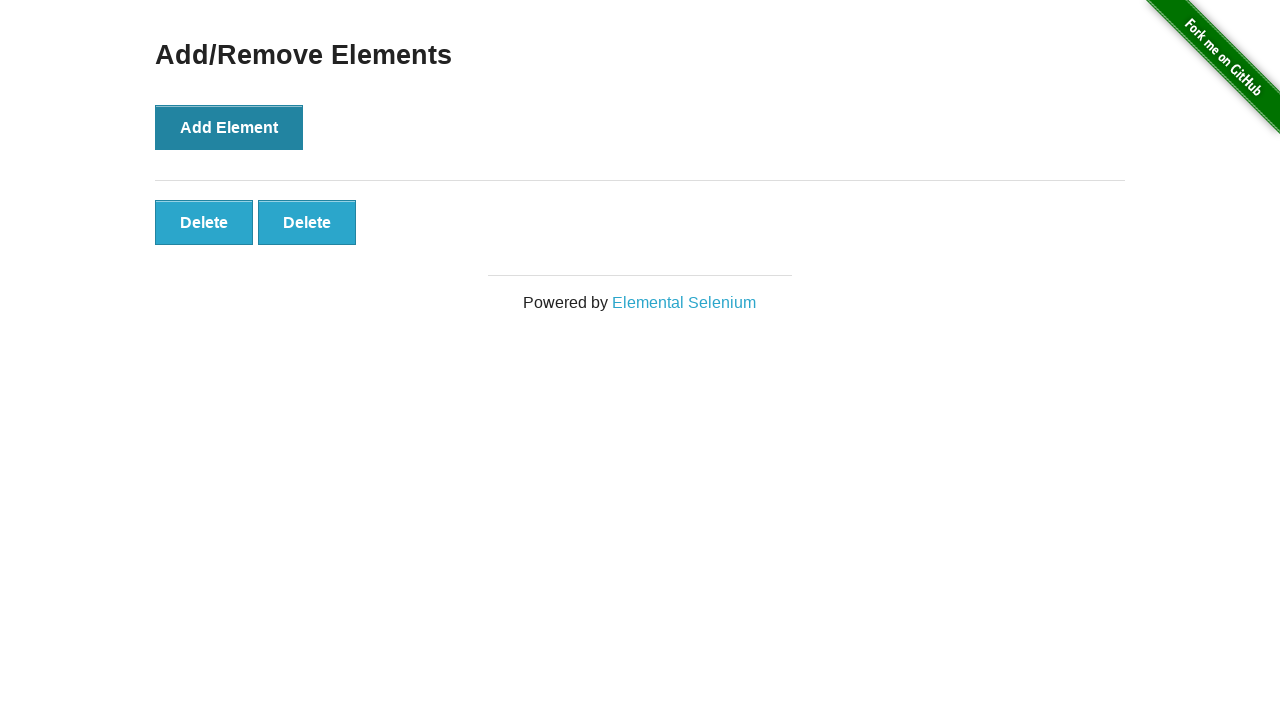

Added element 3 of 5 at (229, 127) on button:has-text("Add Element")
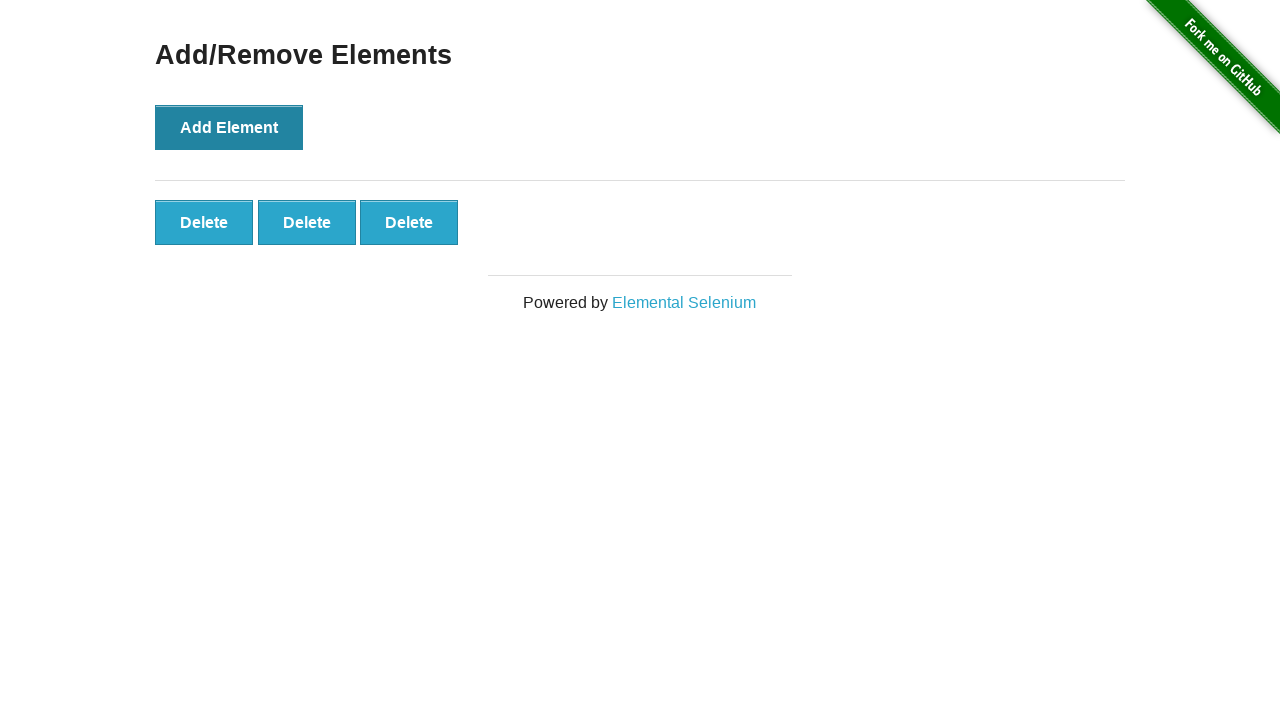

Added element 4 of 5 at (229, 127) on button:has-text("Add Element")
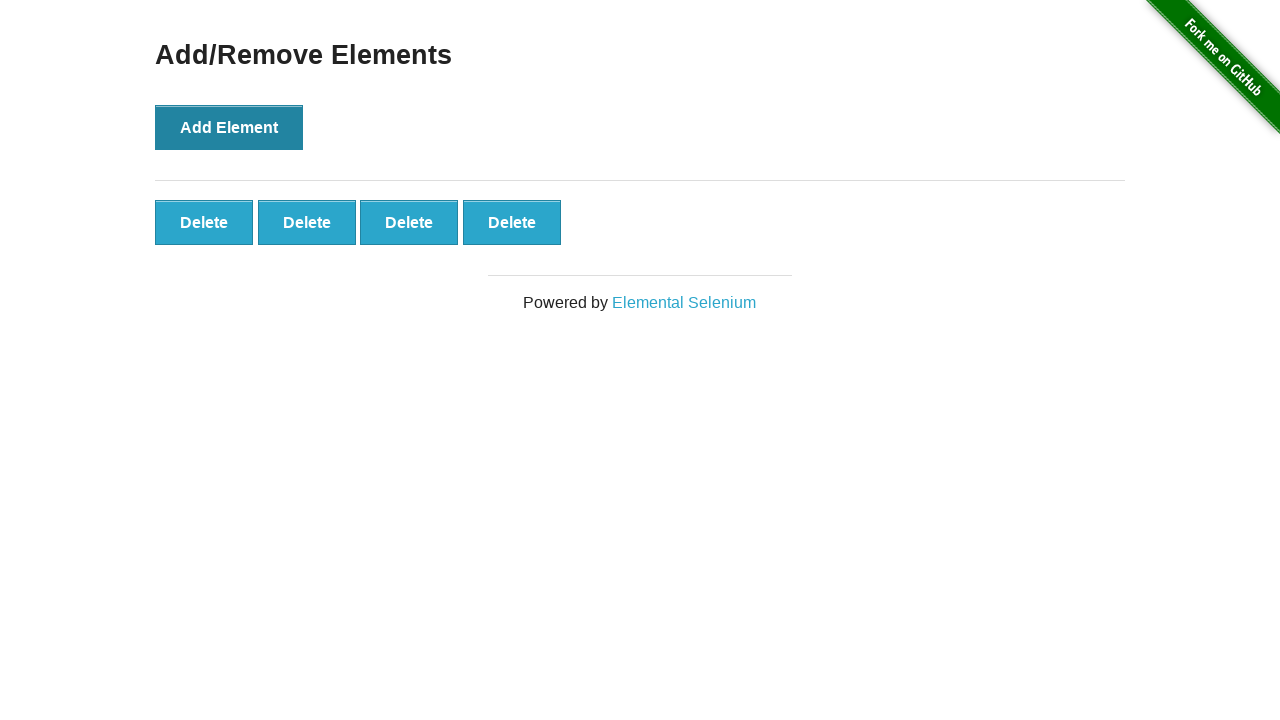

Added element 5 of 5 at (229, 127) on button:has-text("Add Element")
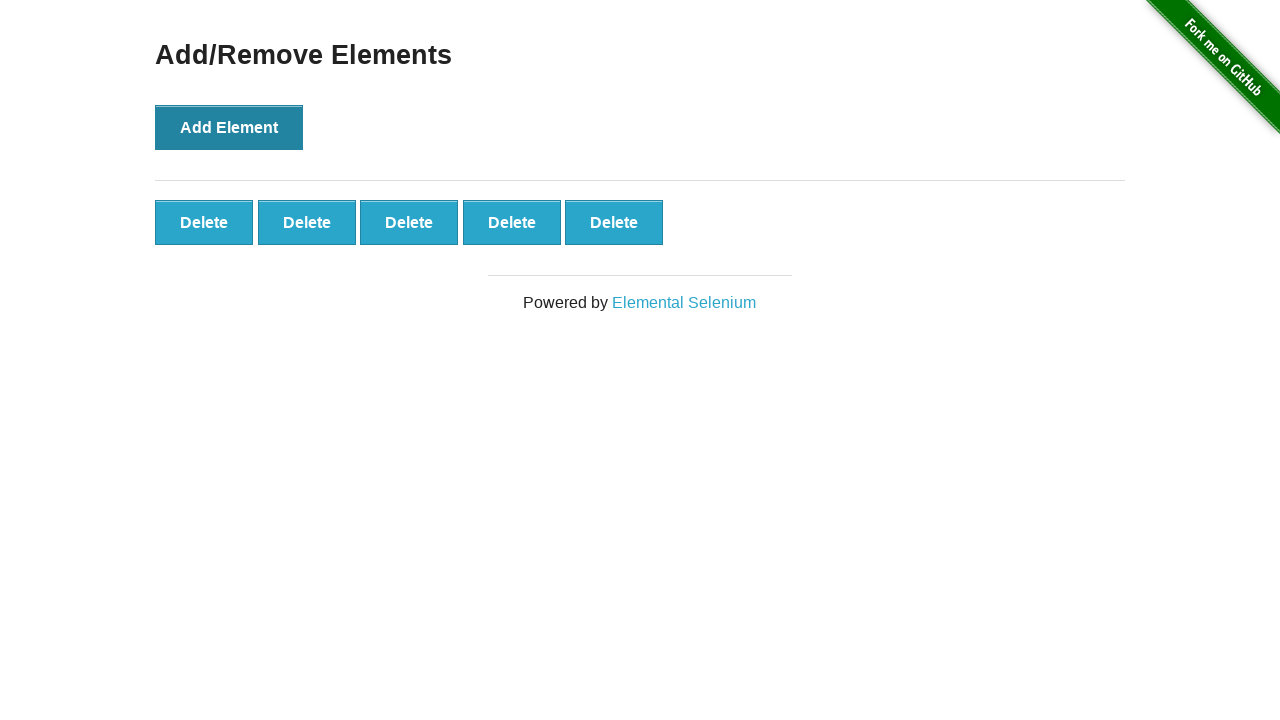

Removed element 1 of 3 at (204, 222) on button:has-text("Delete") >> nth=0
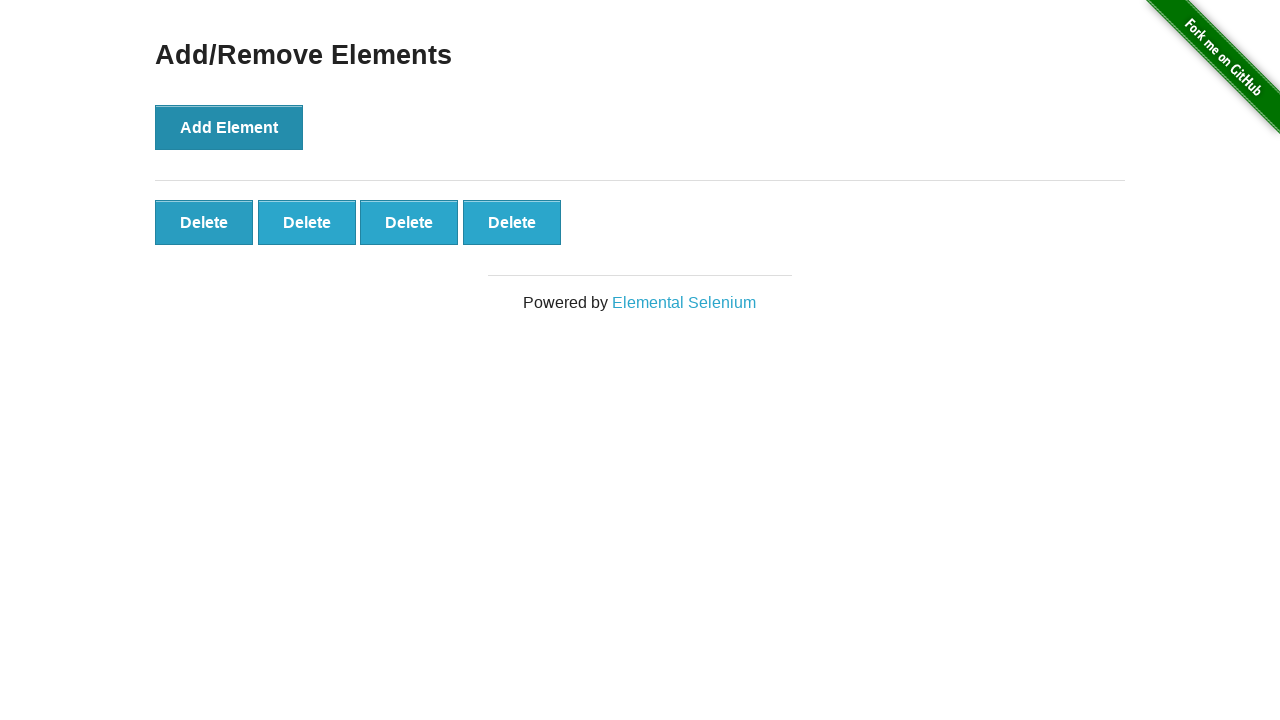

Removed element 2 of 3 at (204, 222) on button:has-text("Delete") >> nth=0
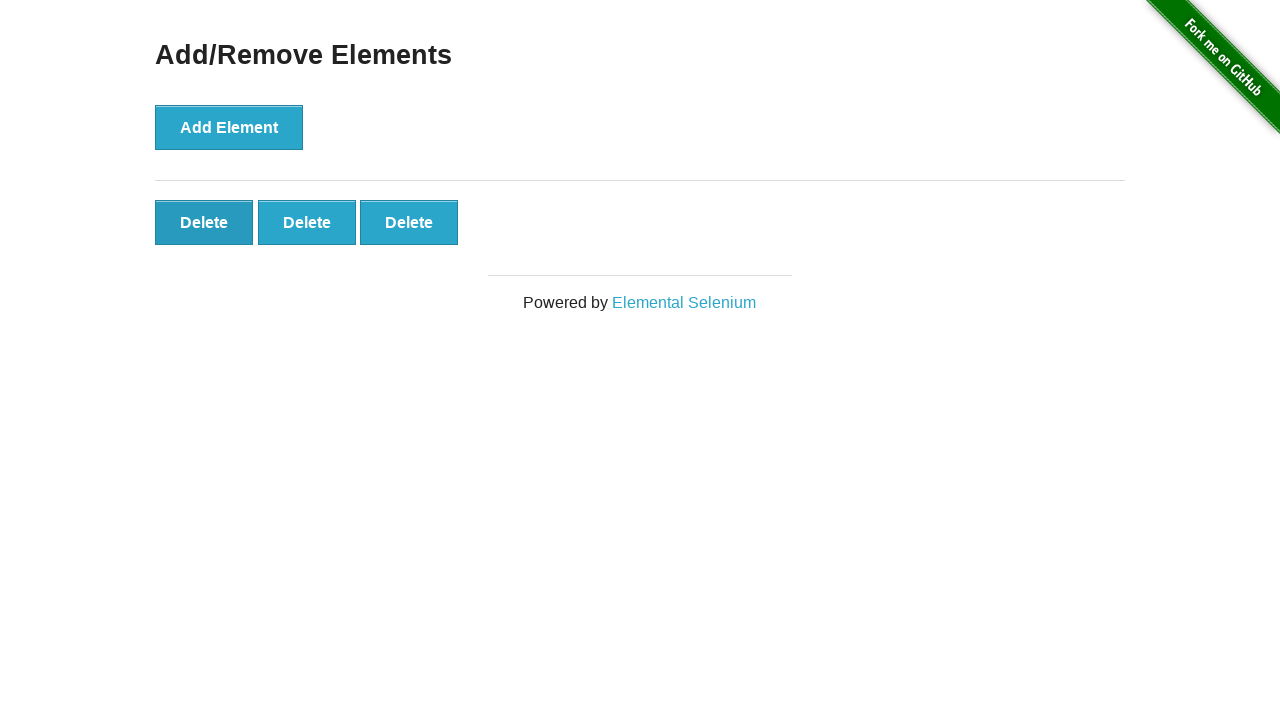

Removed element 3 of 3 at (204, 222) on button:has-text("Delete") >> nth=0
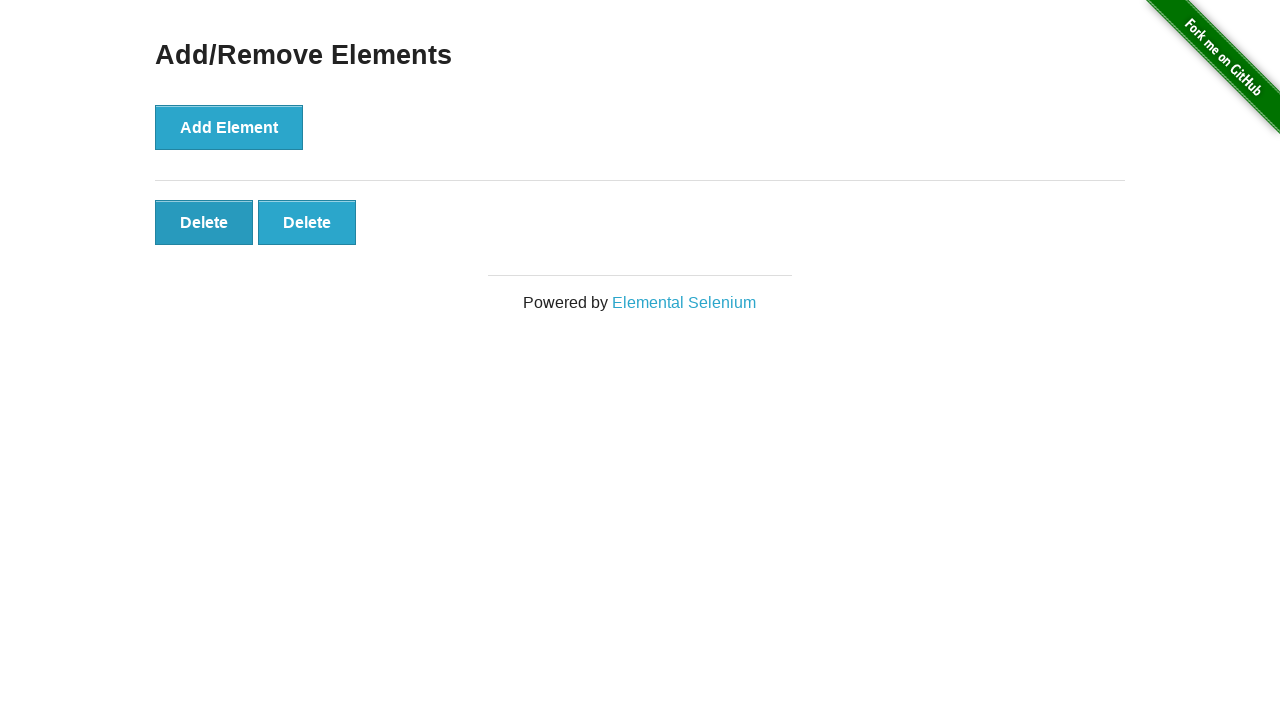

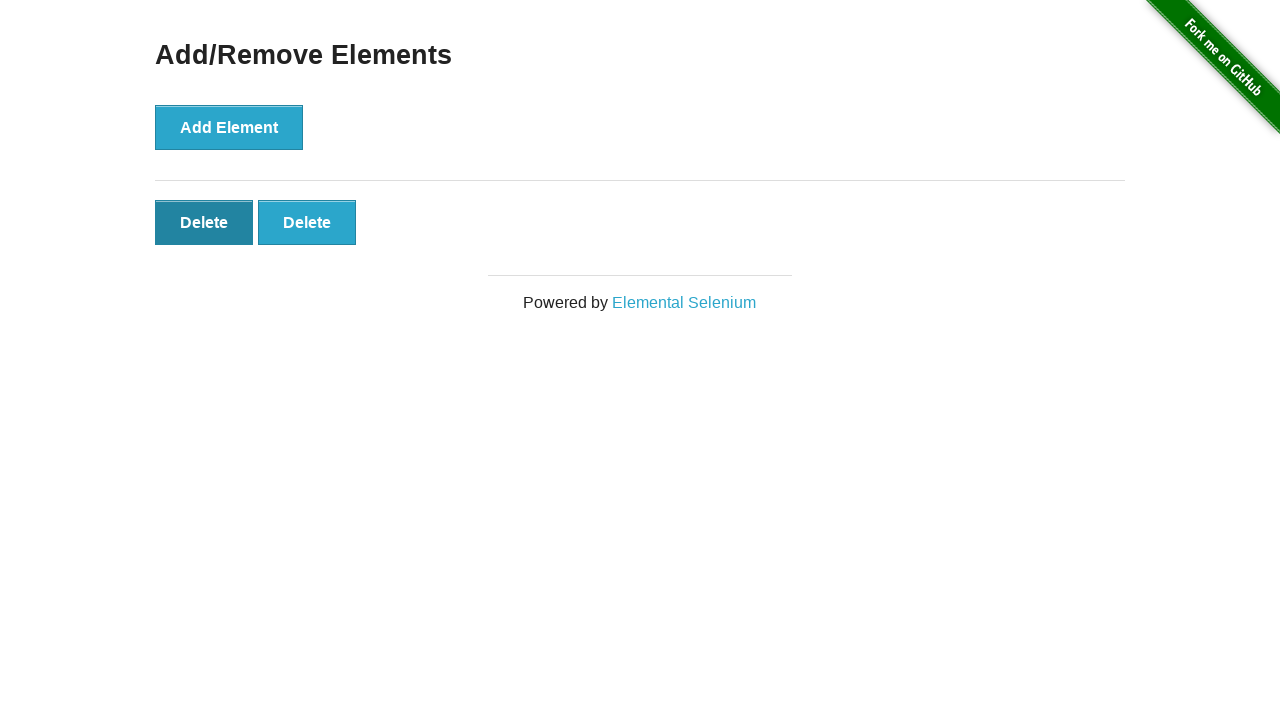